Navigates to Browse Languages > 0 submenu and verifies there are exactly 10 programming languages with names starting with digits

Starting URL: http://www.99-bottles-of-beer.net/

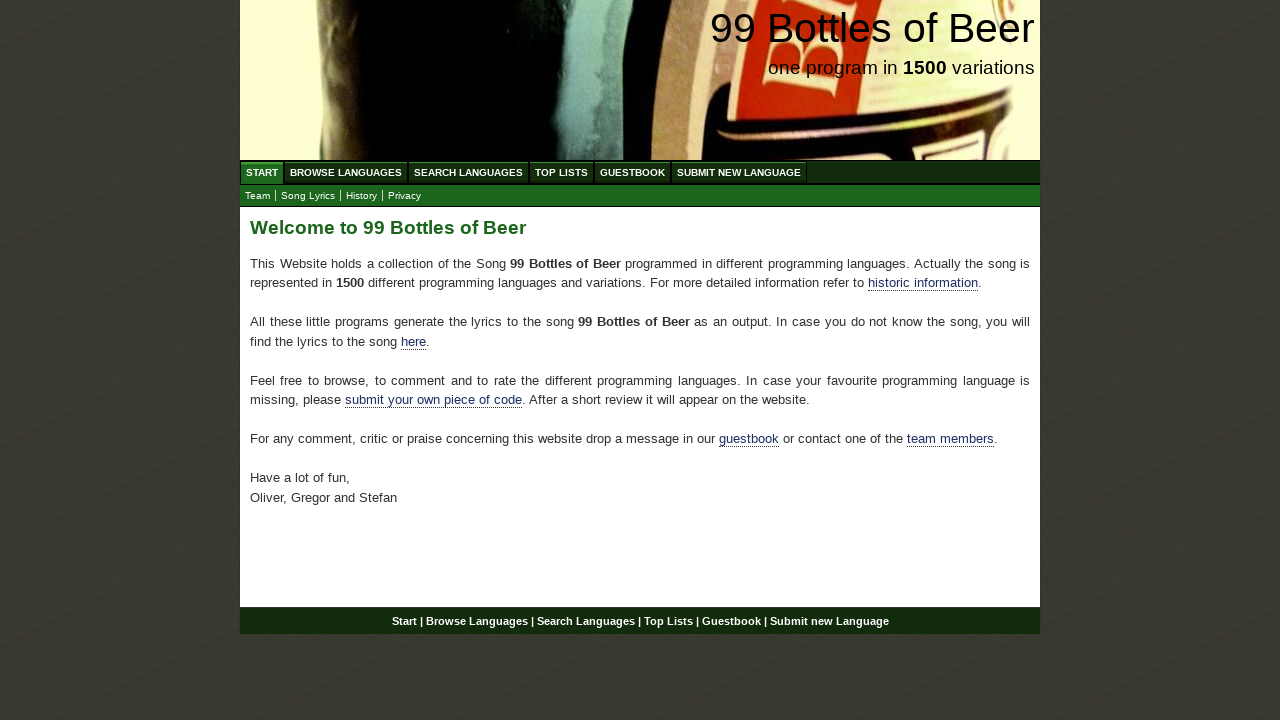

Clicked on Browse Languages menu at (346, 172) on xpath=//li/a[@href='/abc.html']
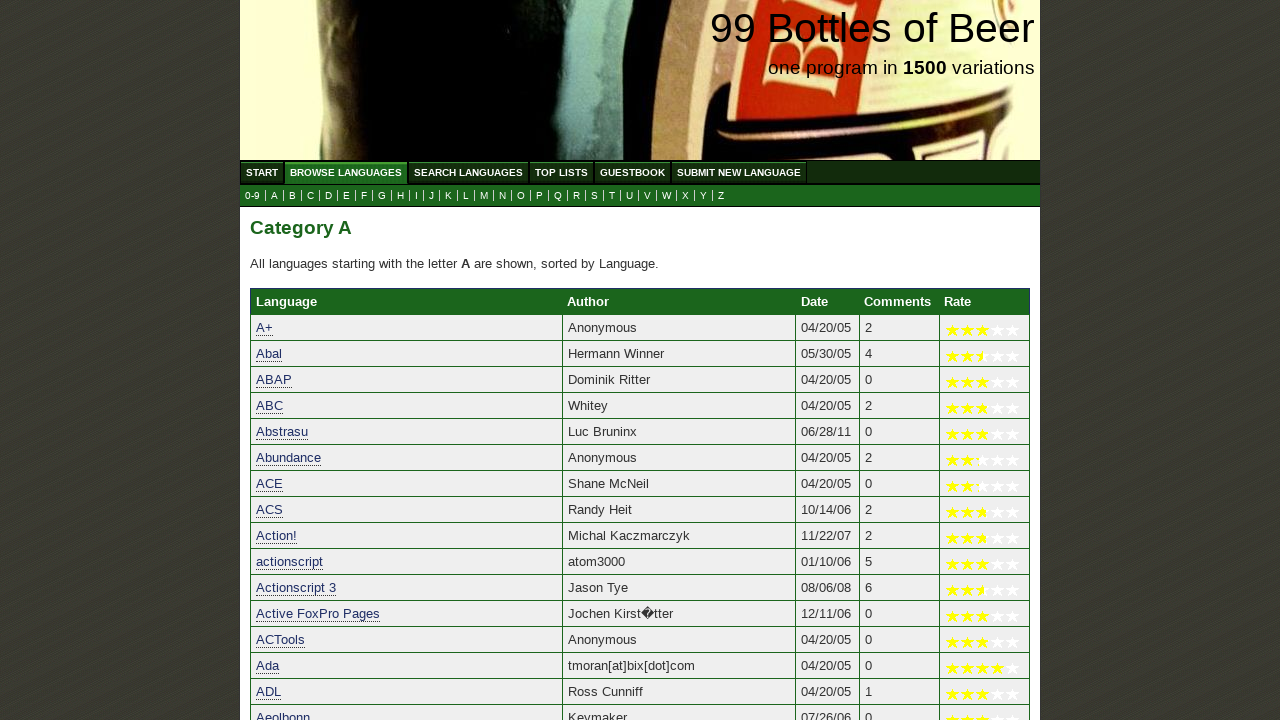

Clicked on 0 submenu to view languages starting with digits at (252, 196) on xpath=//a[@href='0.html']
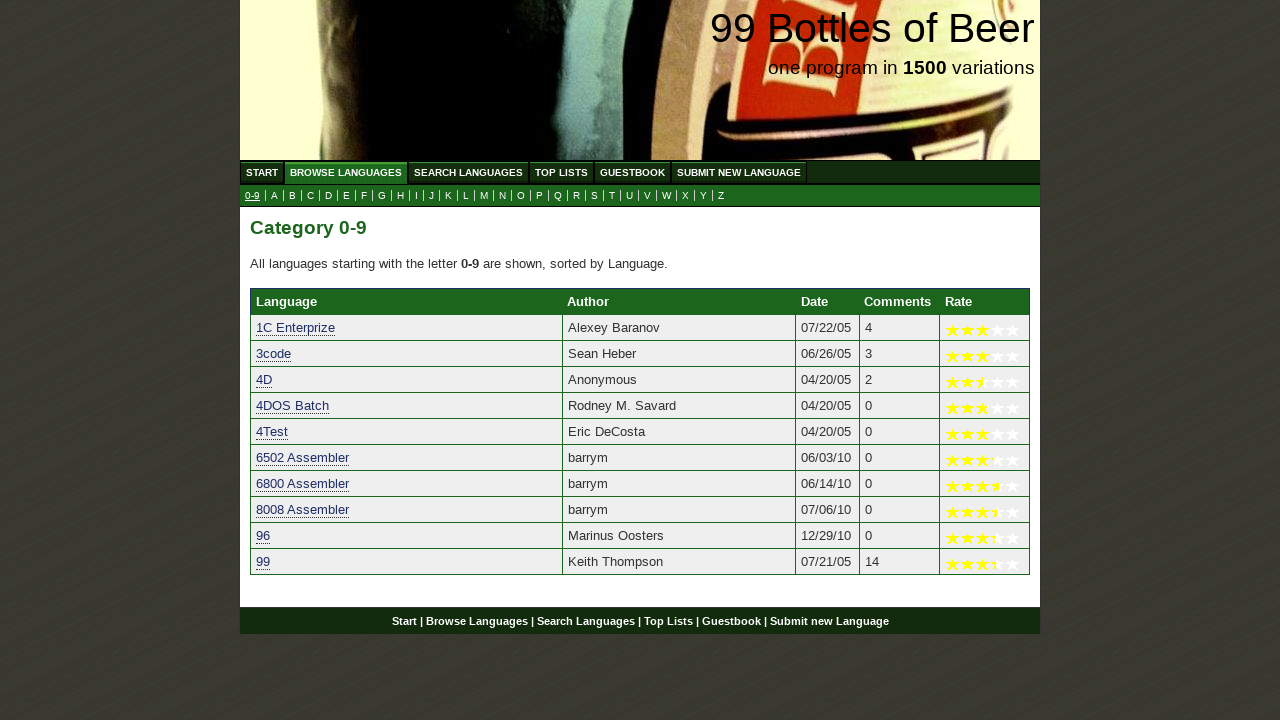

Counted 10 programming languages starting with digits
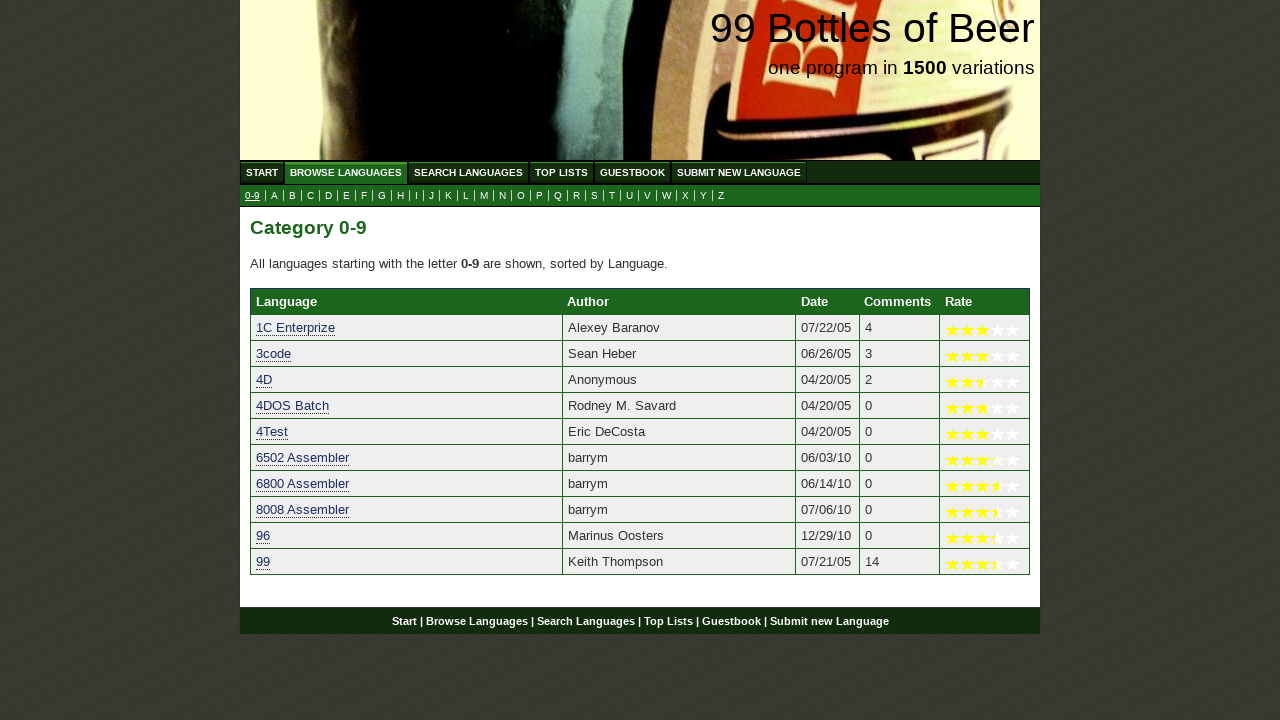

Verified that exactly 10 programming languages start with digits
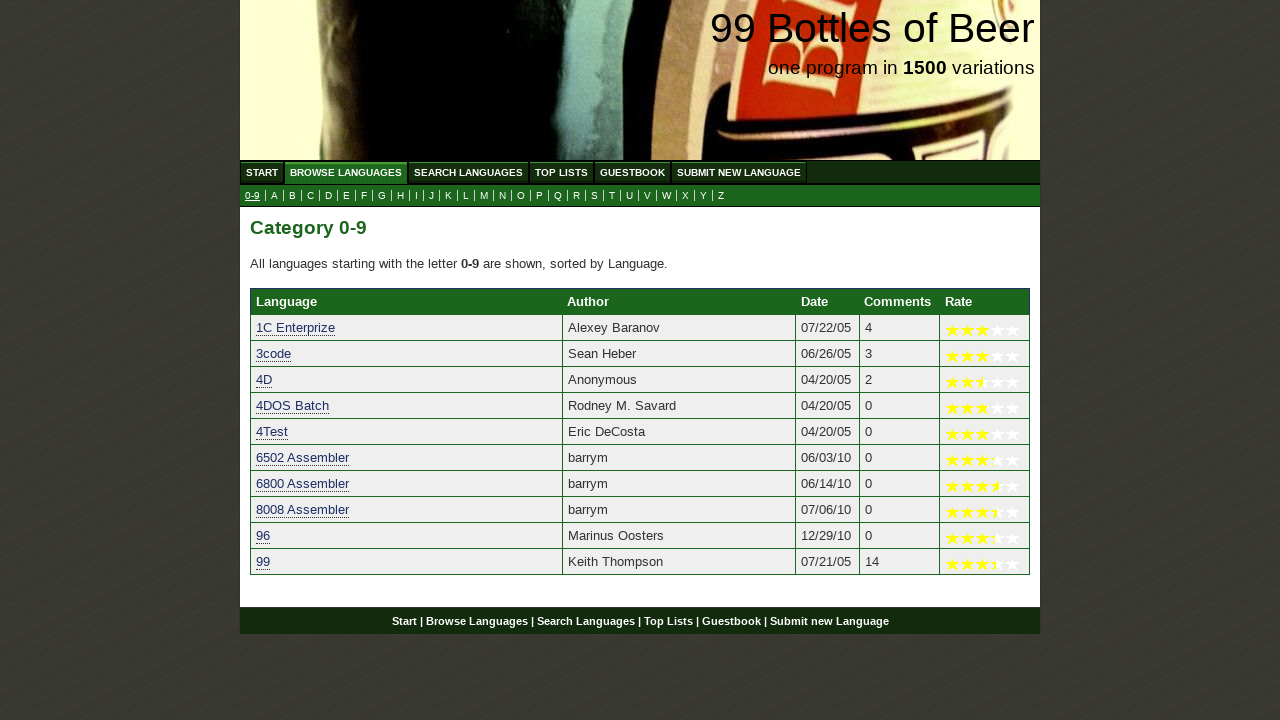

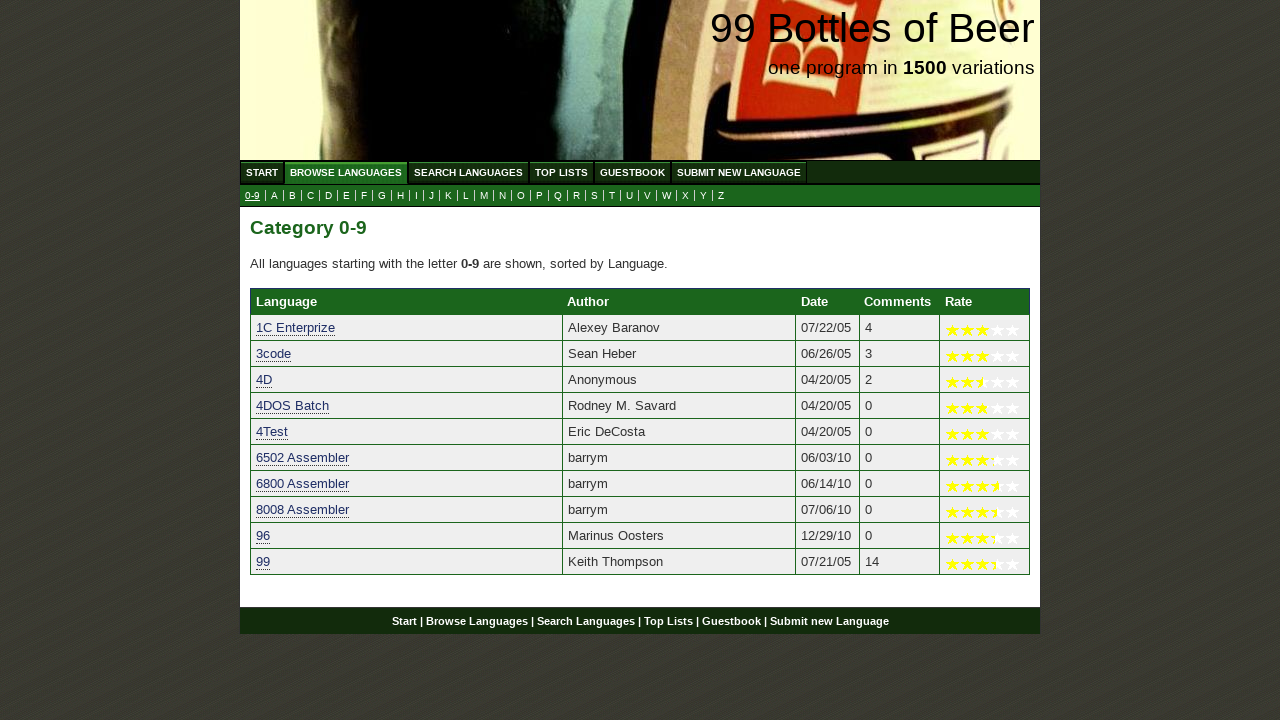